Tests hover functionality by hovering over three different images and verifying that corresponding user text becomes visible

Starting URL: https://practice.cydeo.com/hovers

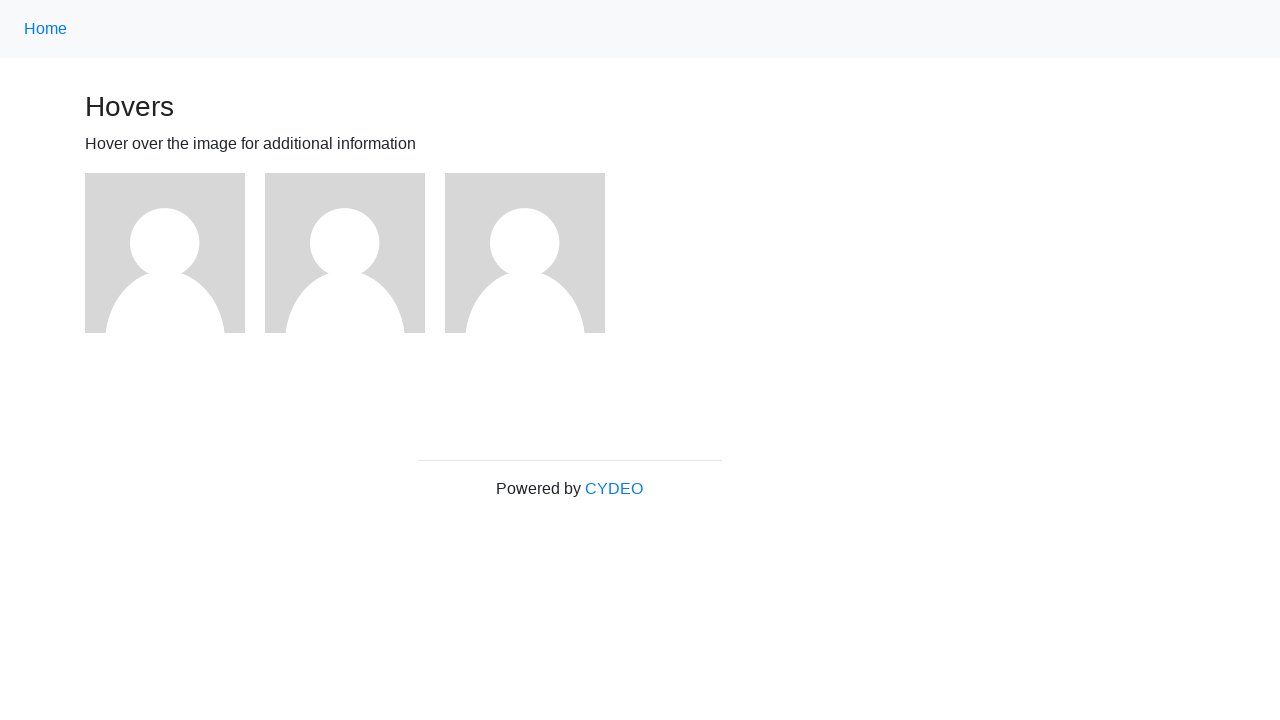

Located first image element
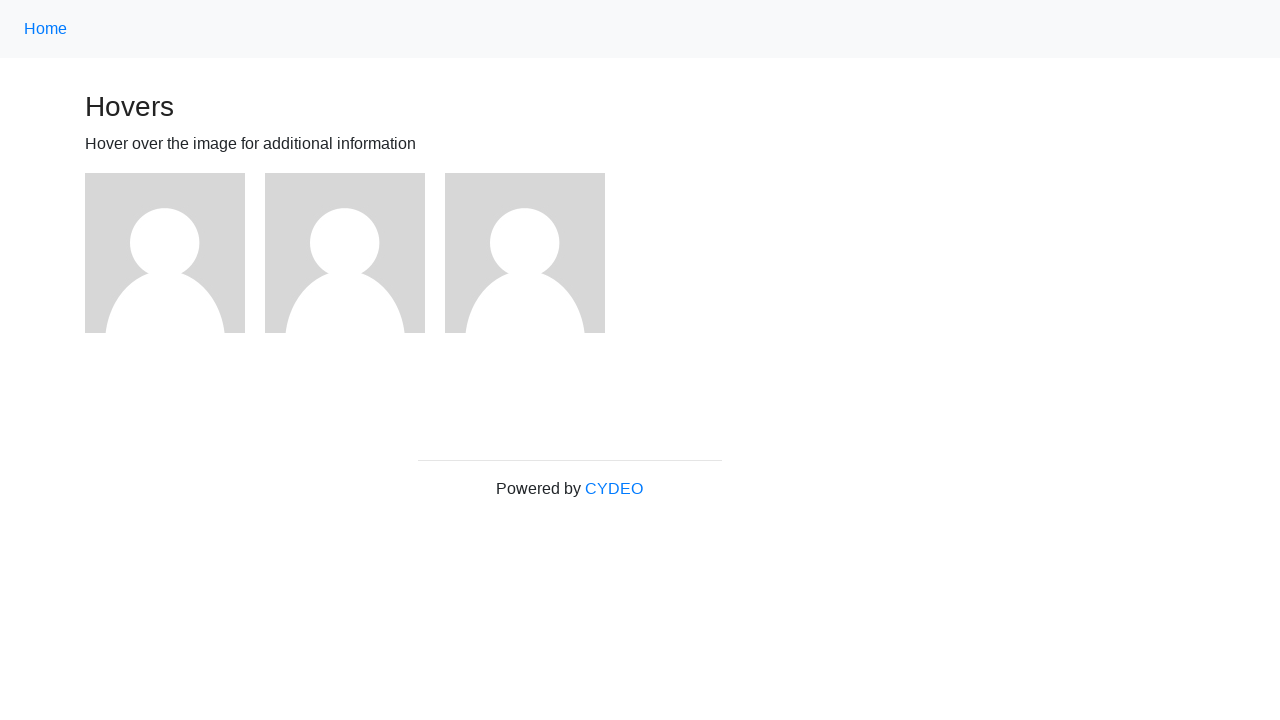

Located second image element
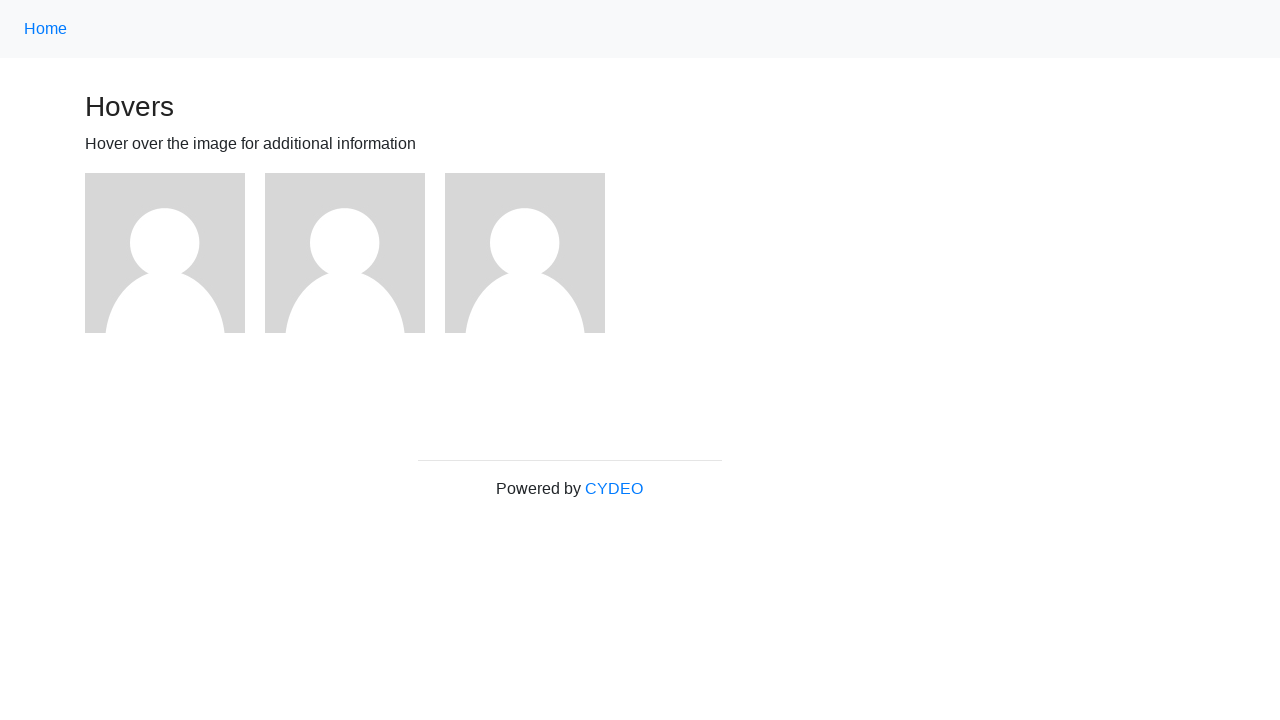

Located third image element
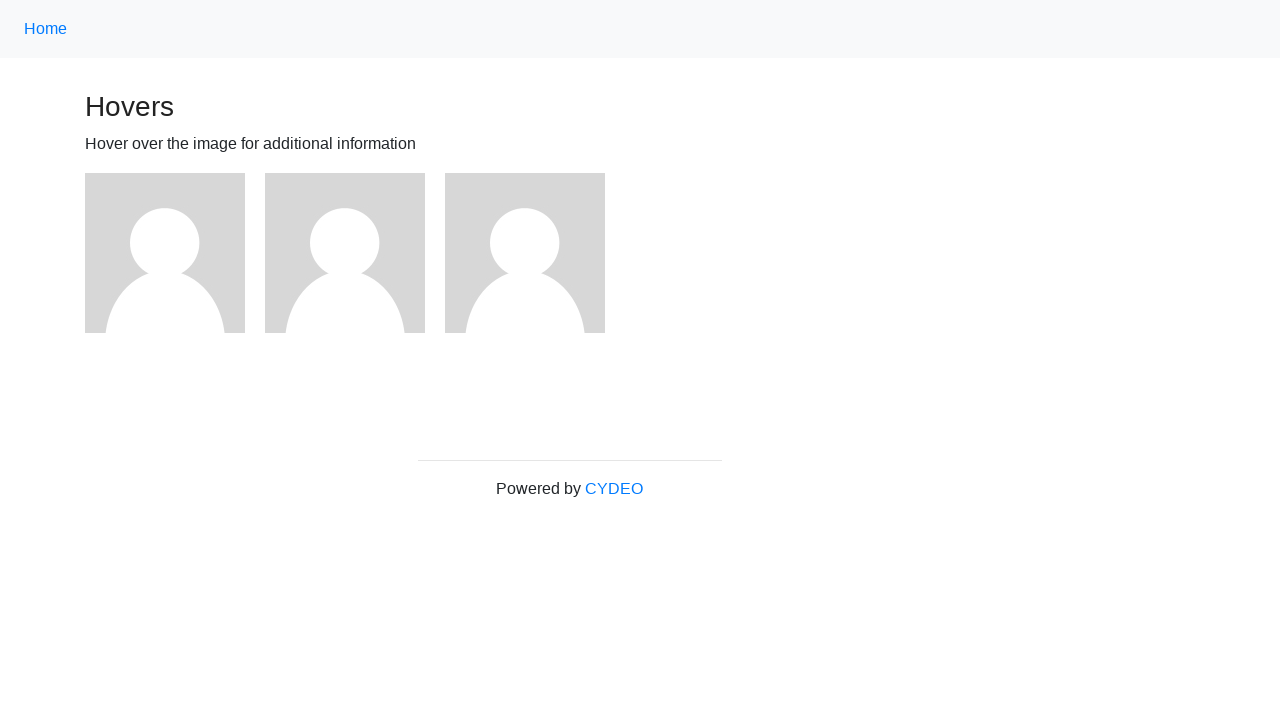

Located first user text element
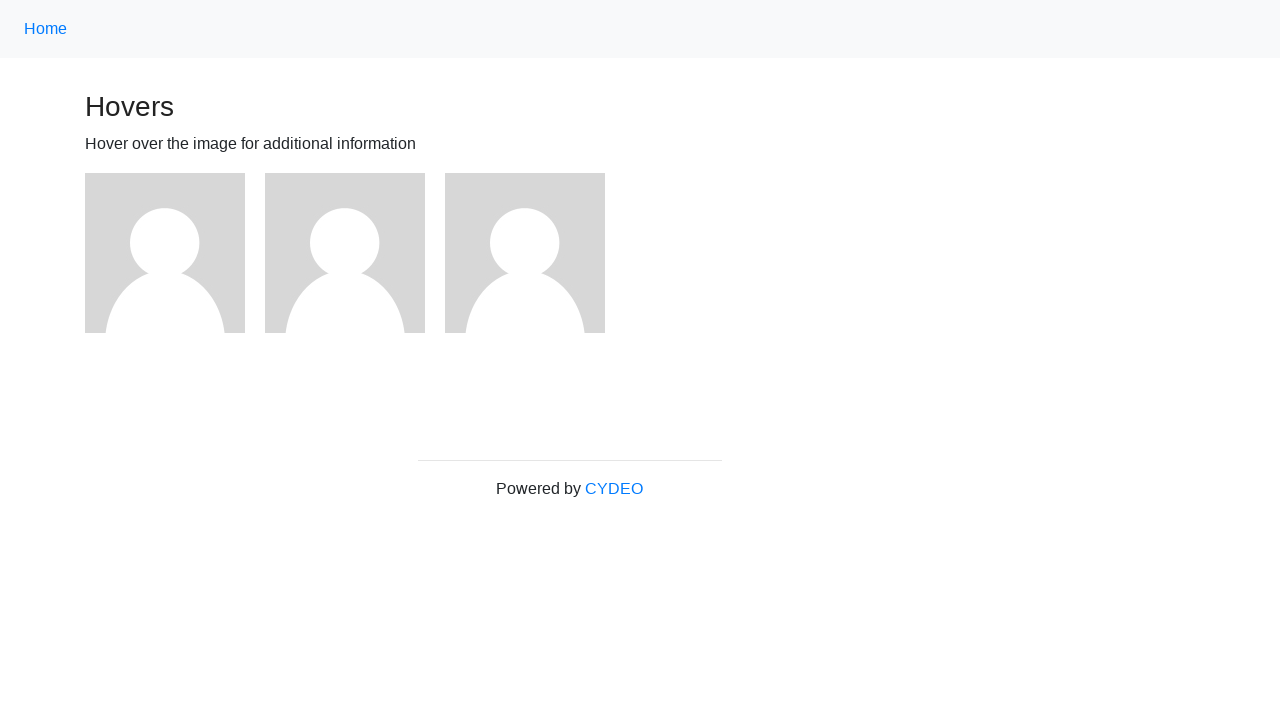

Located second user text element
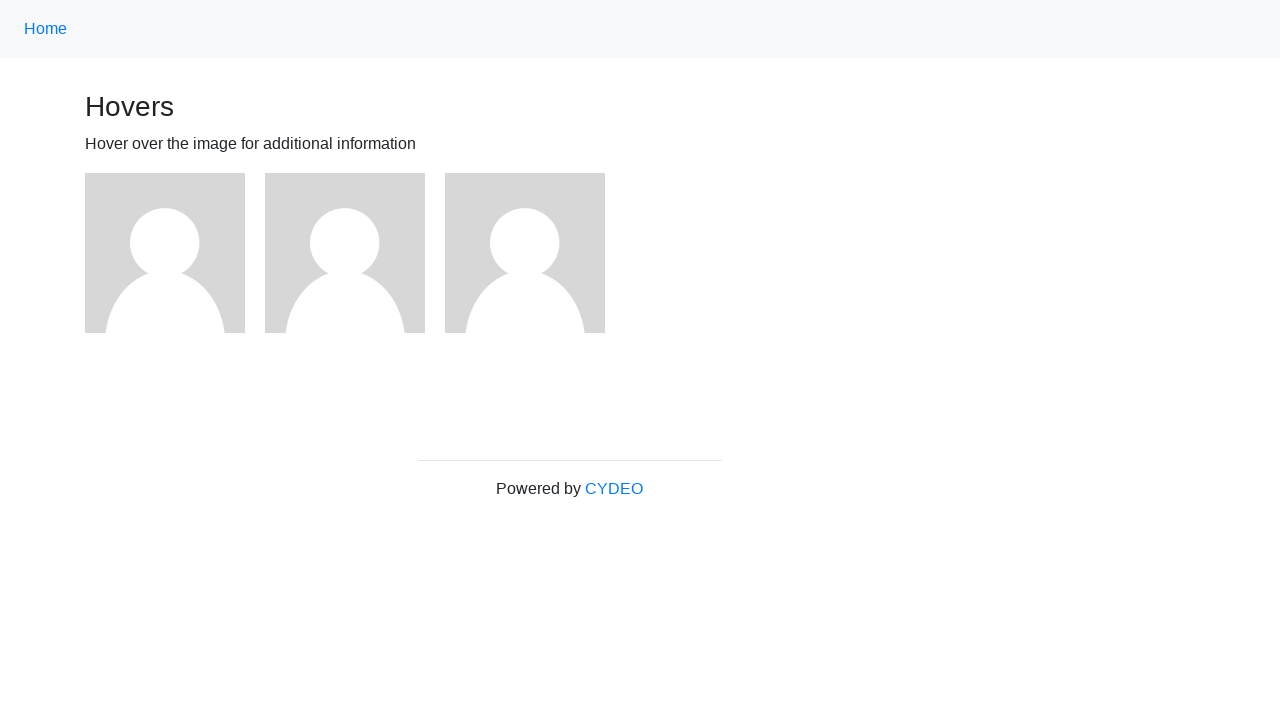

Located third user text element
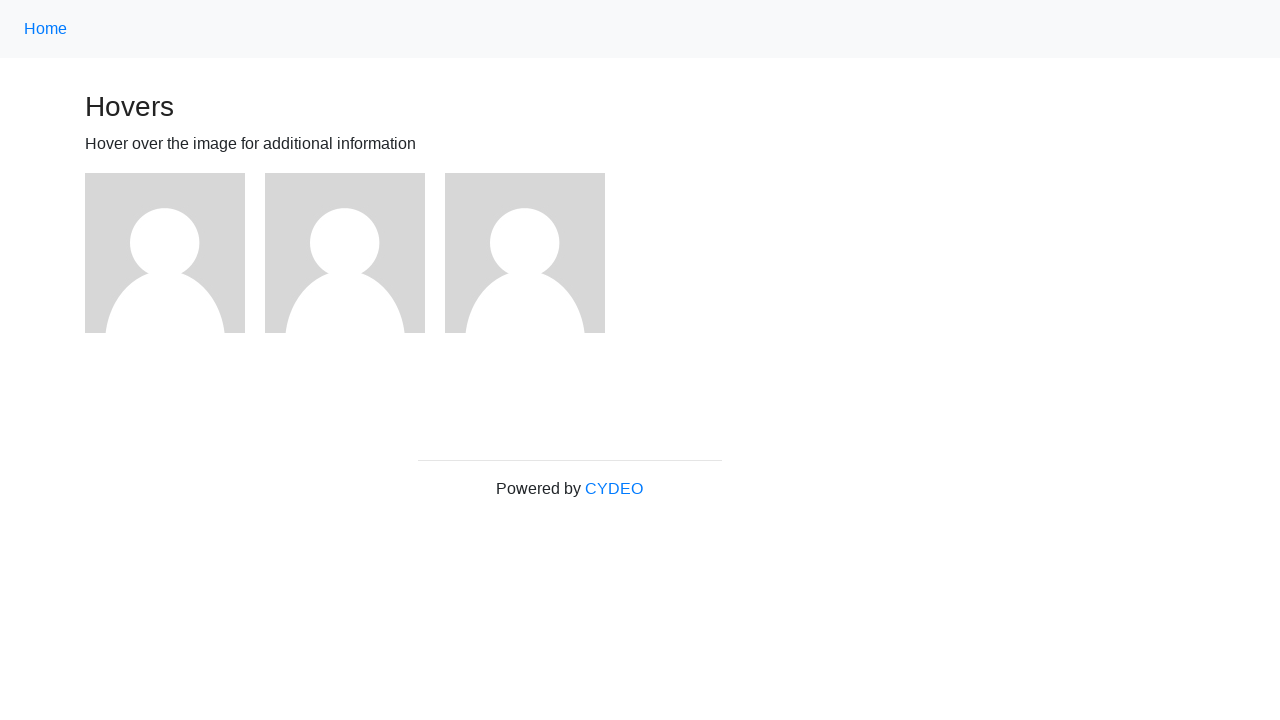

Hovered over first image at (165, 253) on (//img)[1]
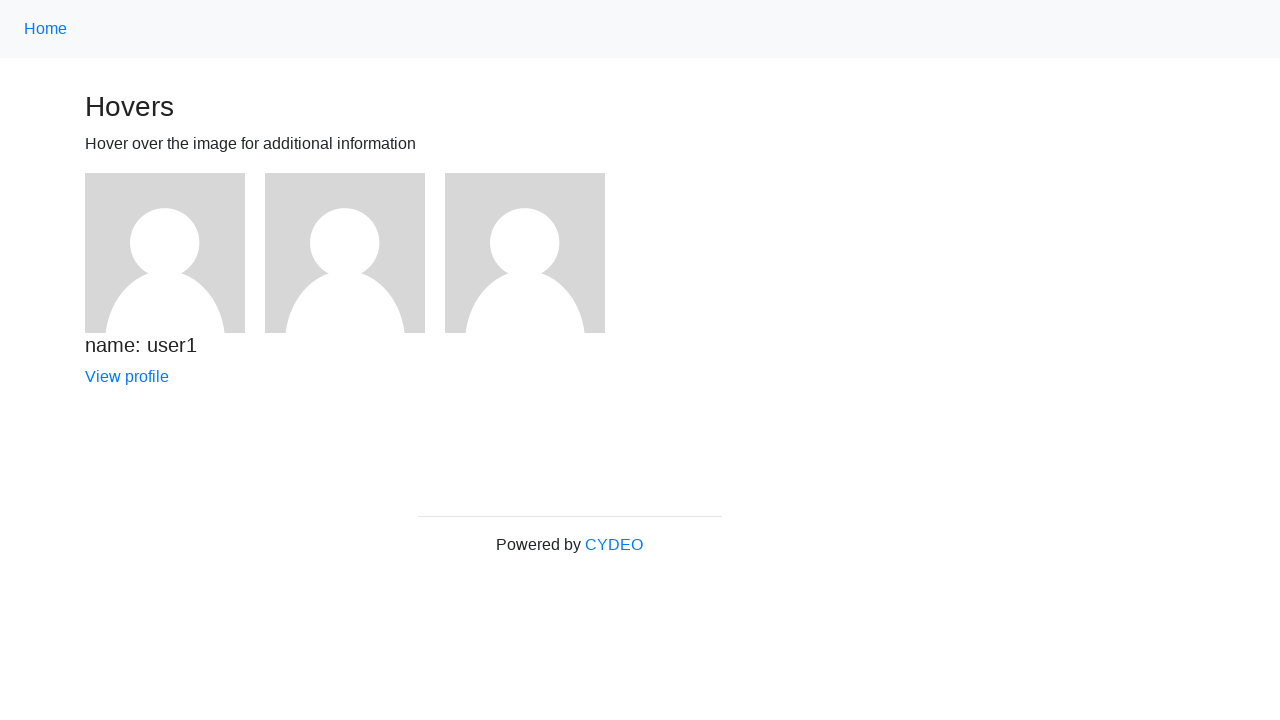

Verified first user text is visible after hover
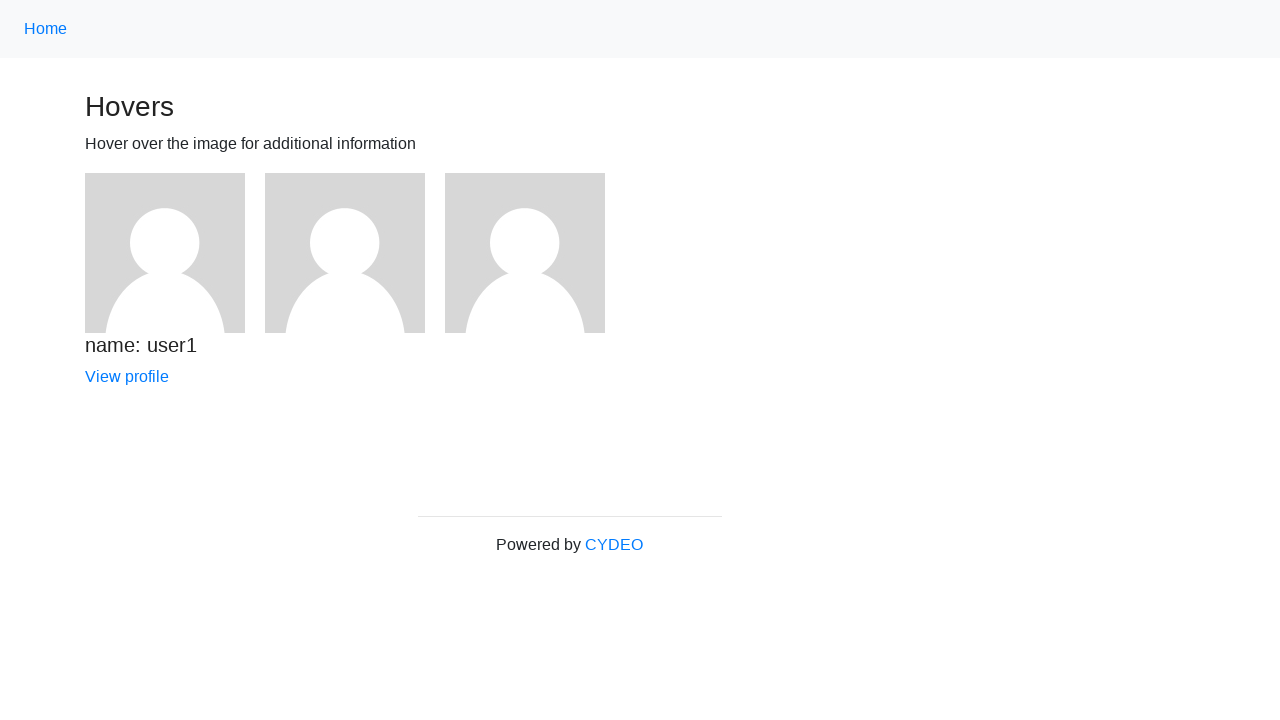

Hovered over second image at (345, 253) on (//img)[2]
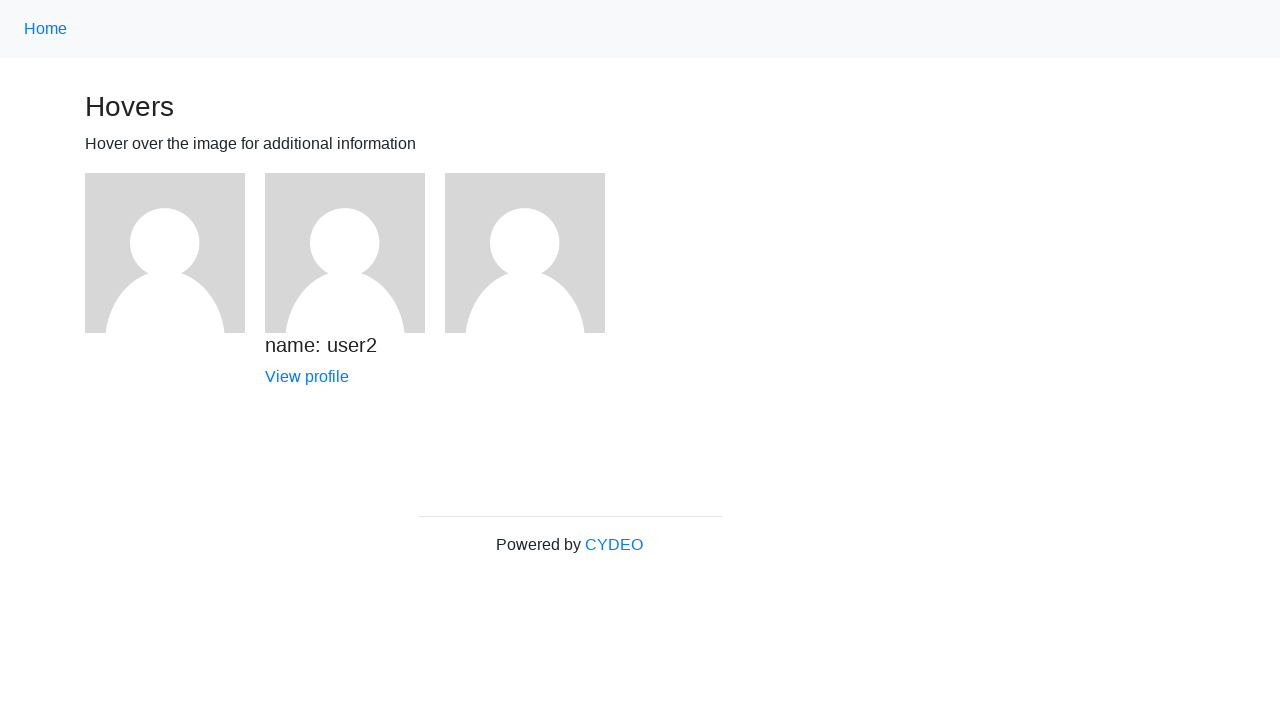

Verified second user text is visible after hover
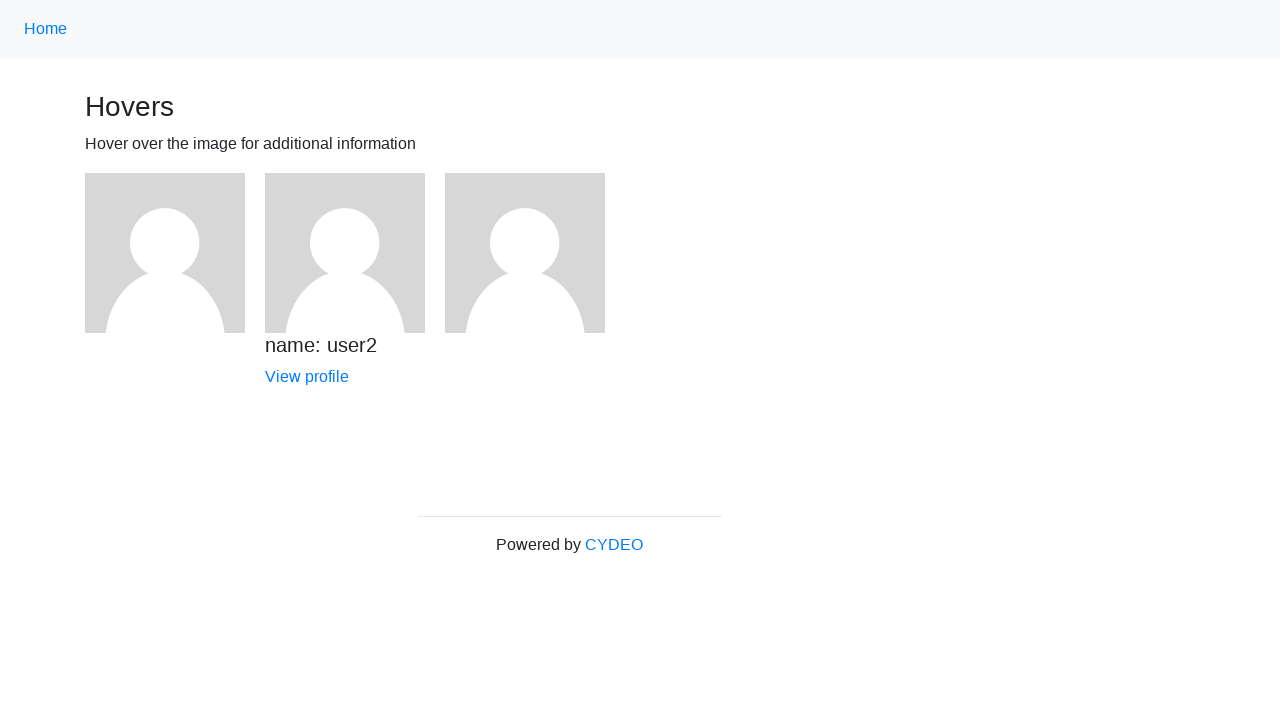

Hovered over third image at (525, 253) on (//img)[3]
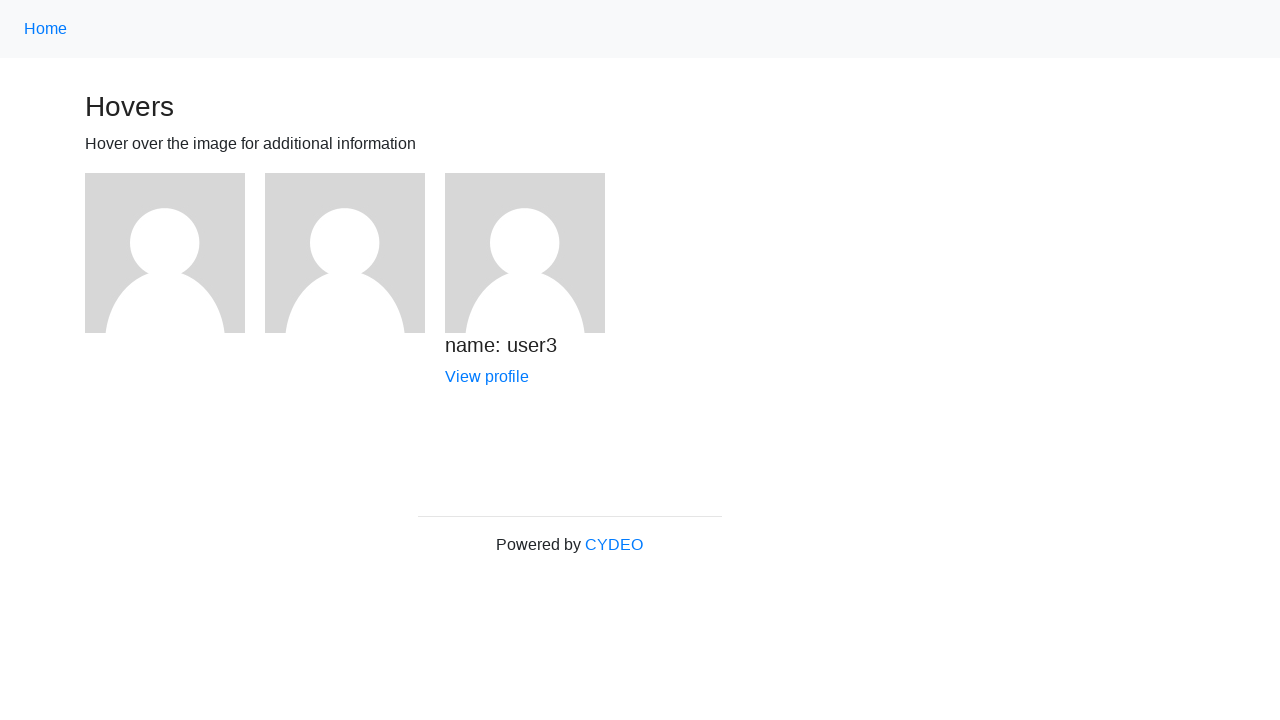

Verified third user text is visible after hover
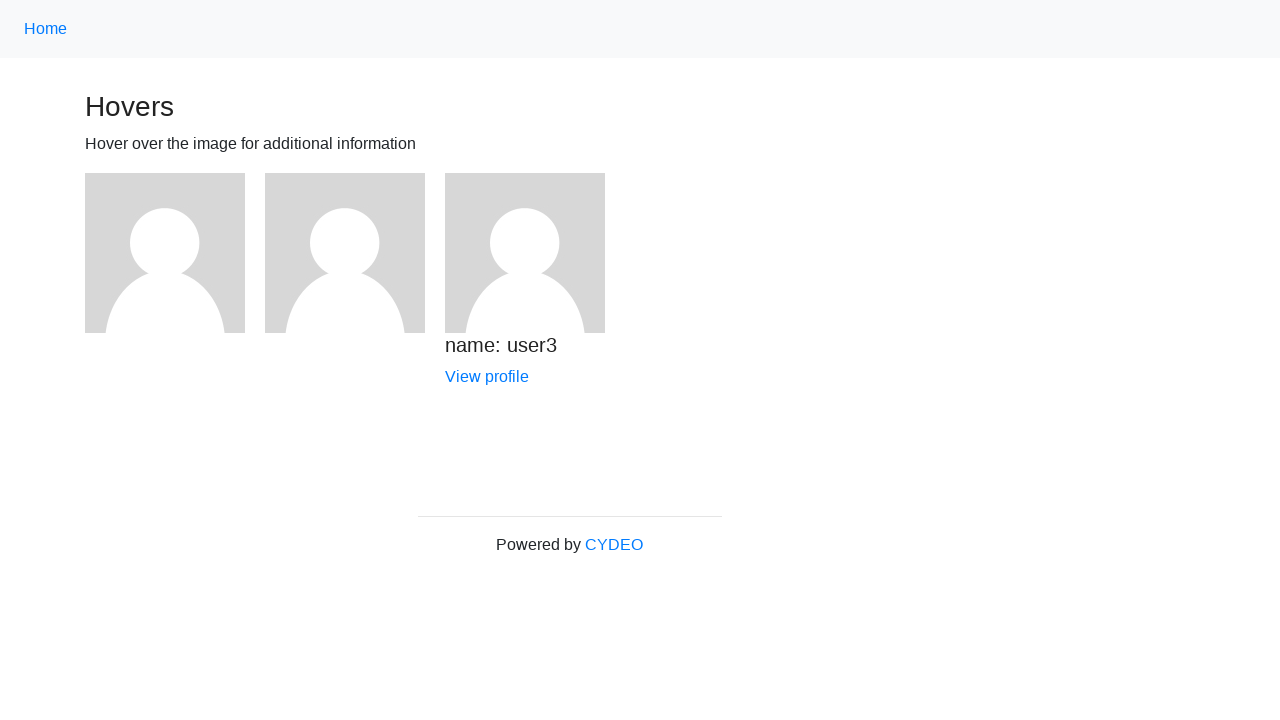

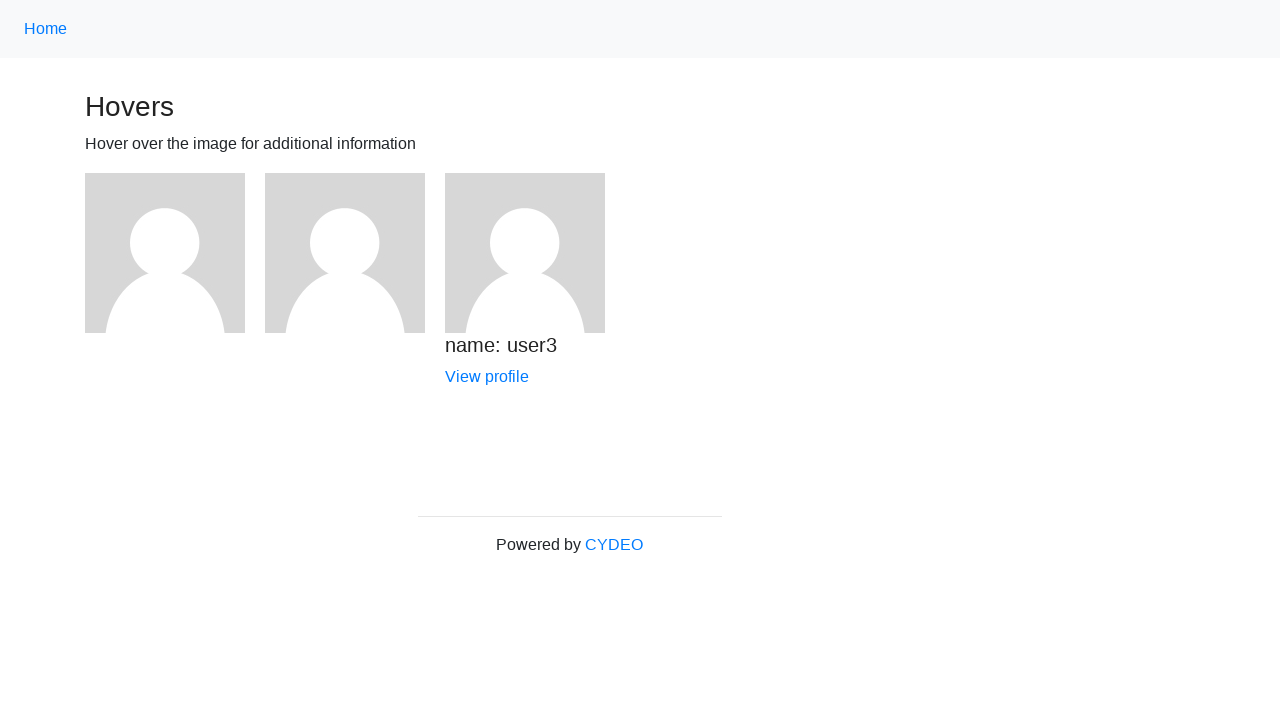